Tests the donation point registration form by filling in all required fields including name, email, address details, and selecting pet type, then submitting the form

Starting URL: https://petlov.vercel.app/signup

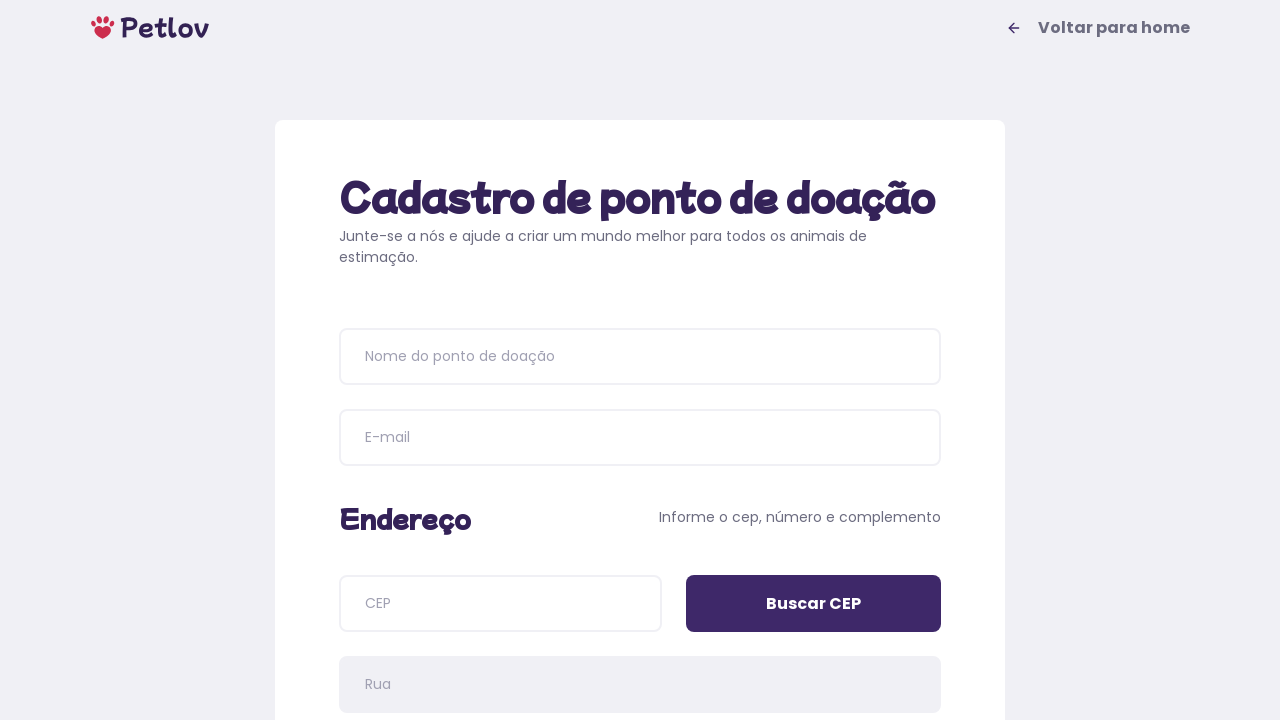

Waited for page title to be visible
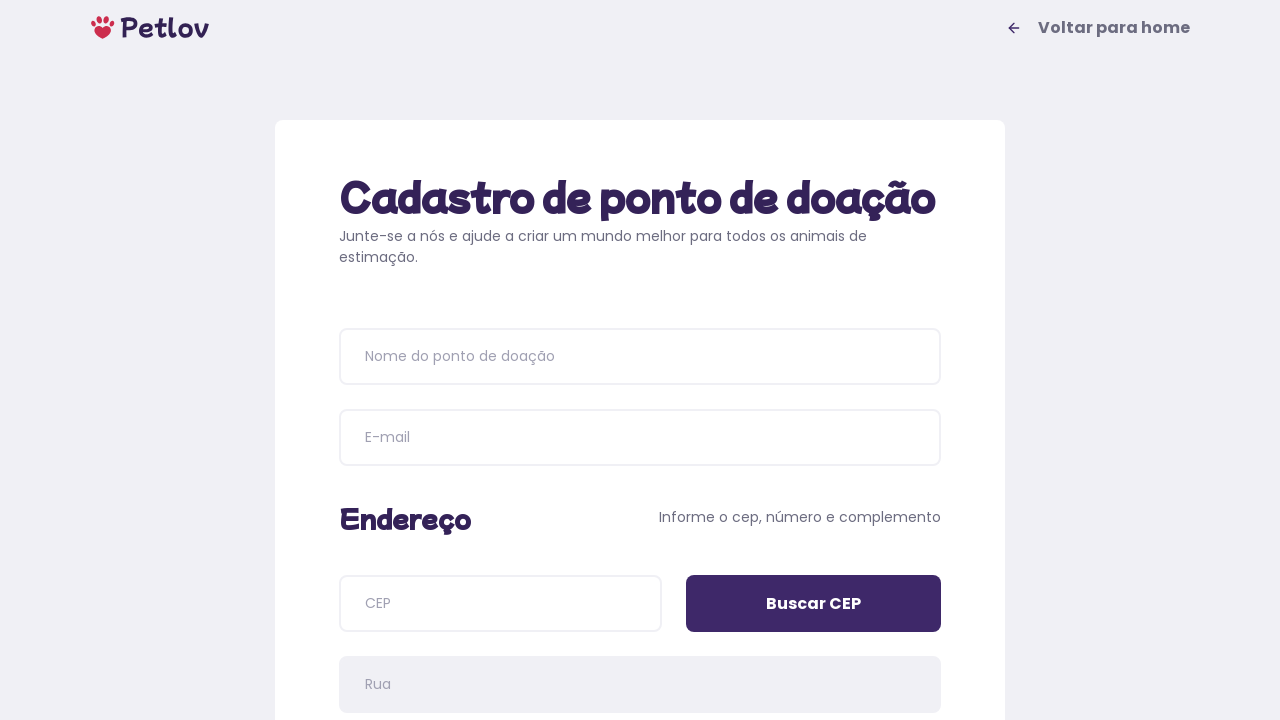

Filled in name field with 'Kamilla Point' on input[name='name']
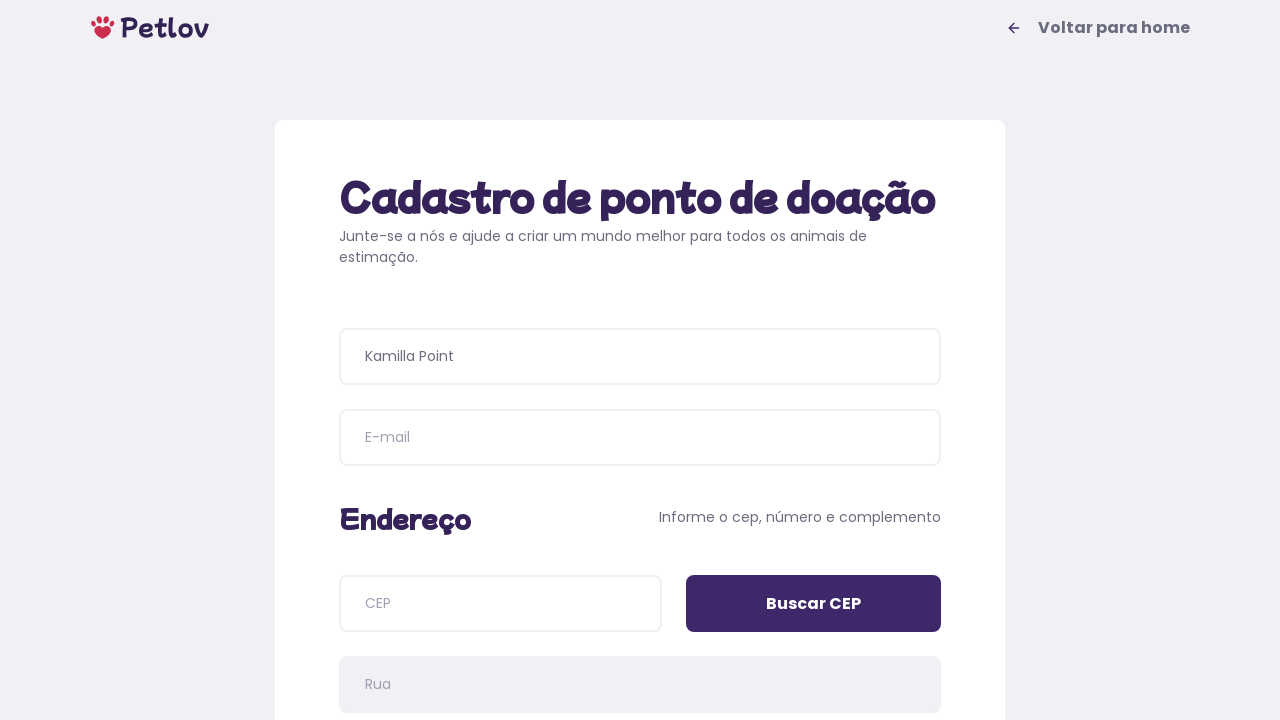

Filled in email field with 'kamilla@email.com' on input[name='email']
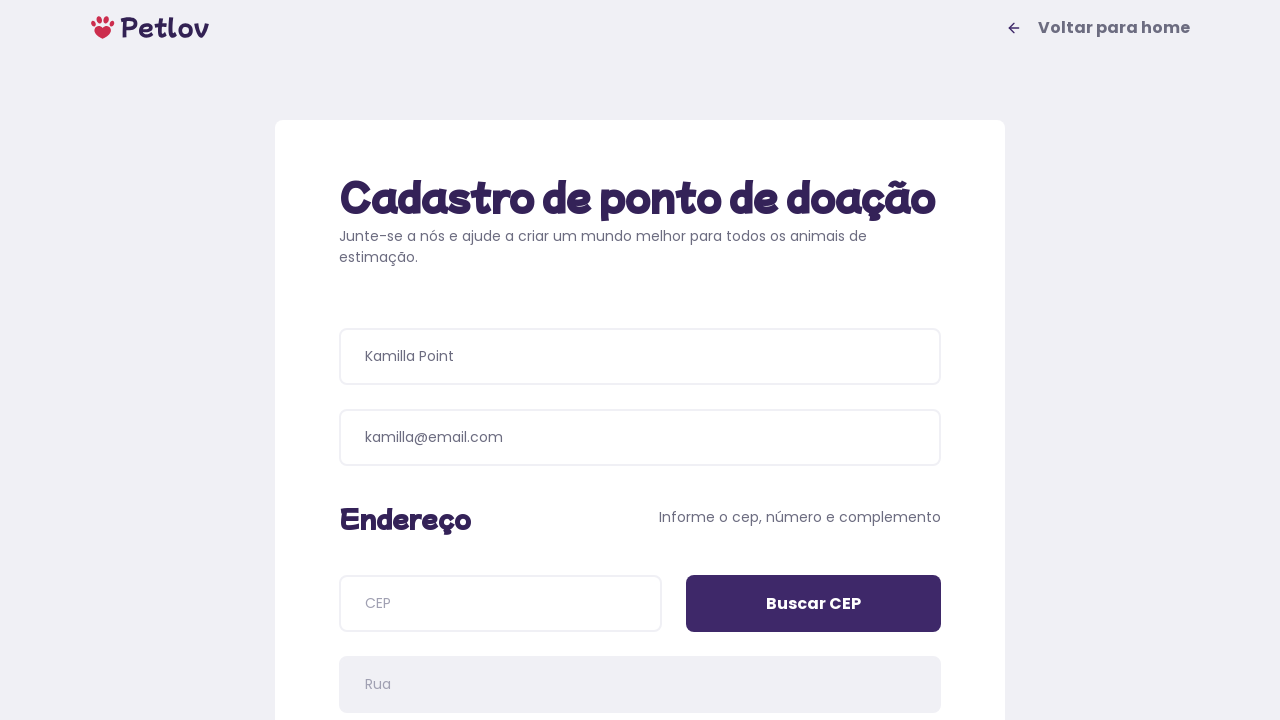

Filled in CEP (postal code) field with '88111380' on input[name='cep']
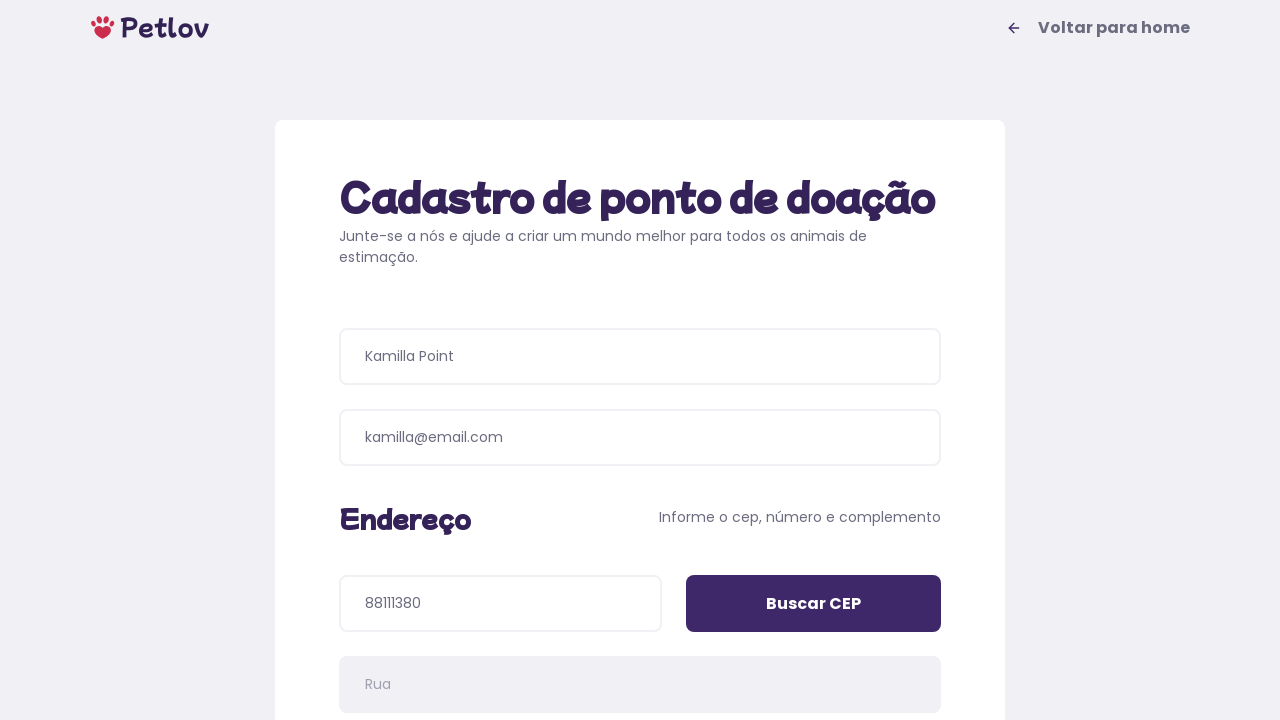

Clicked button to search CEP at (814, 604) on input[value='Buscar CEP']
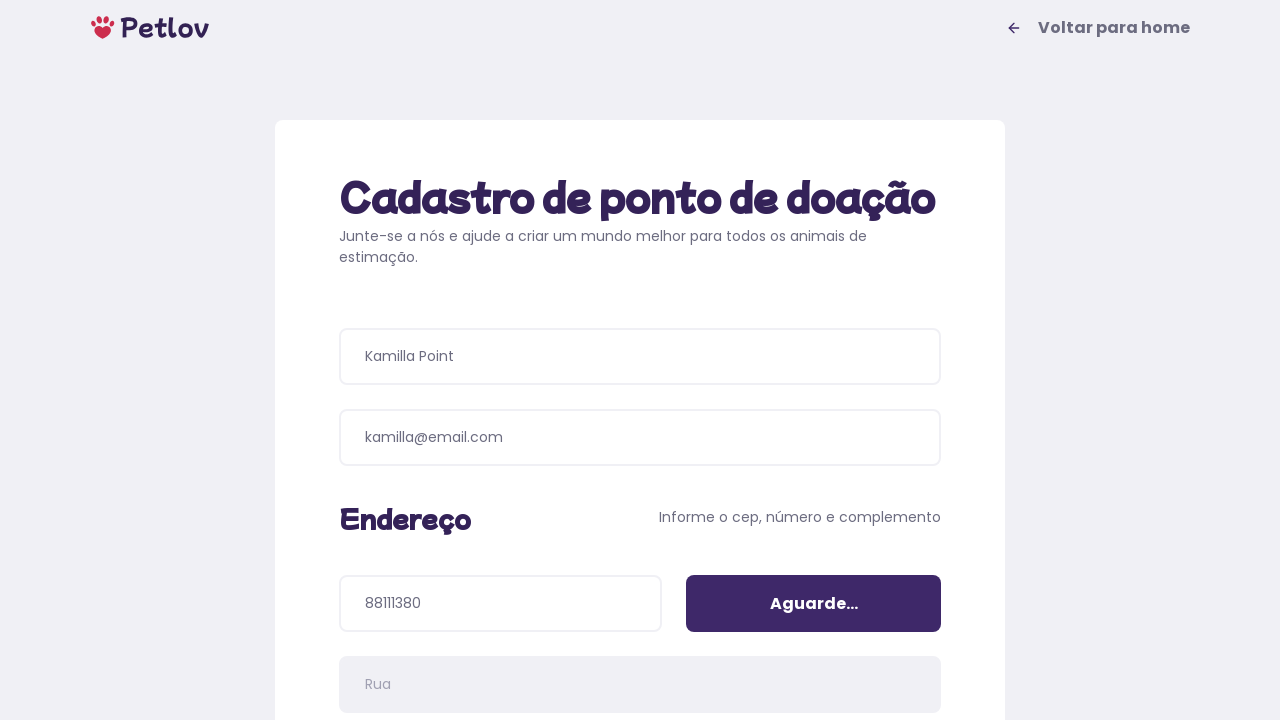

Filled in address number field with '1234' on input[name='addressNumber']
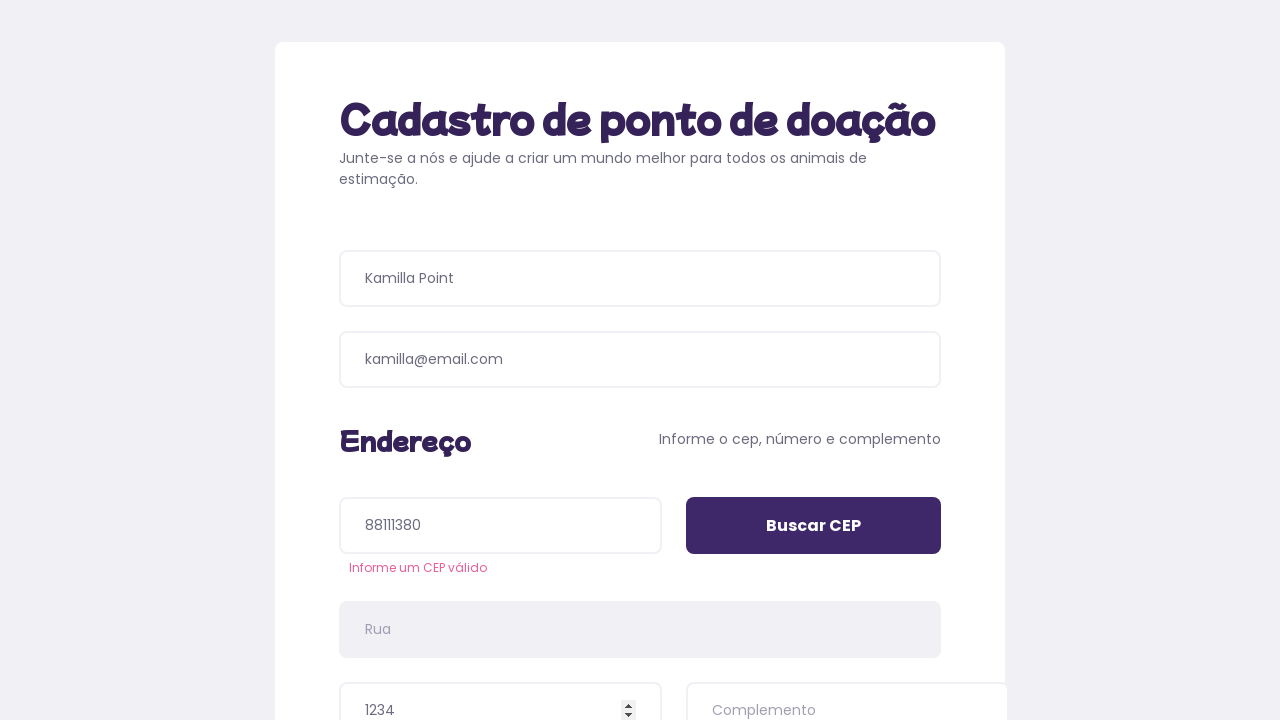

Filled in additional address details with 'Ao lado da padaria' on input[name='addressDetails']
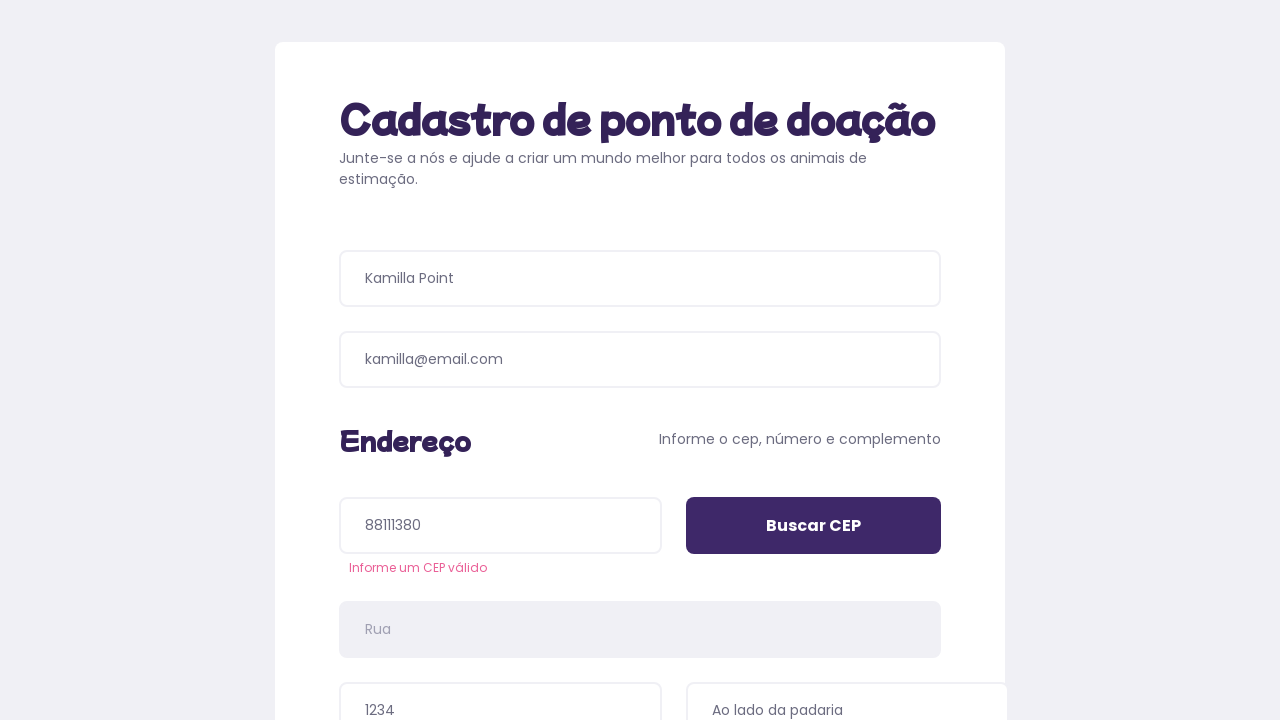

Selected 'Cachorros' (Dogs) as pet type at (486, 390) on xpath=//span[text()='Cachorros']/..
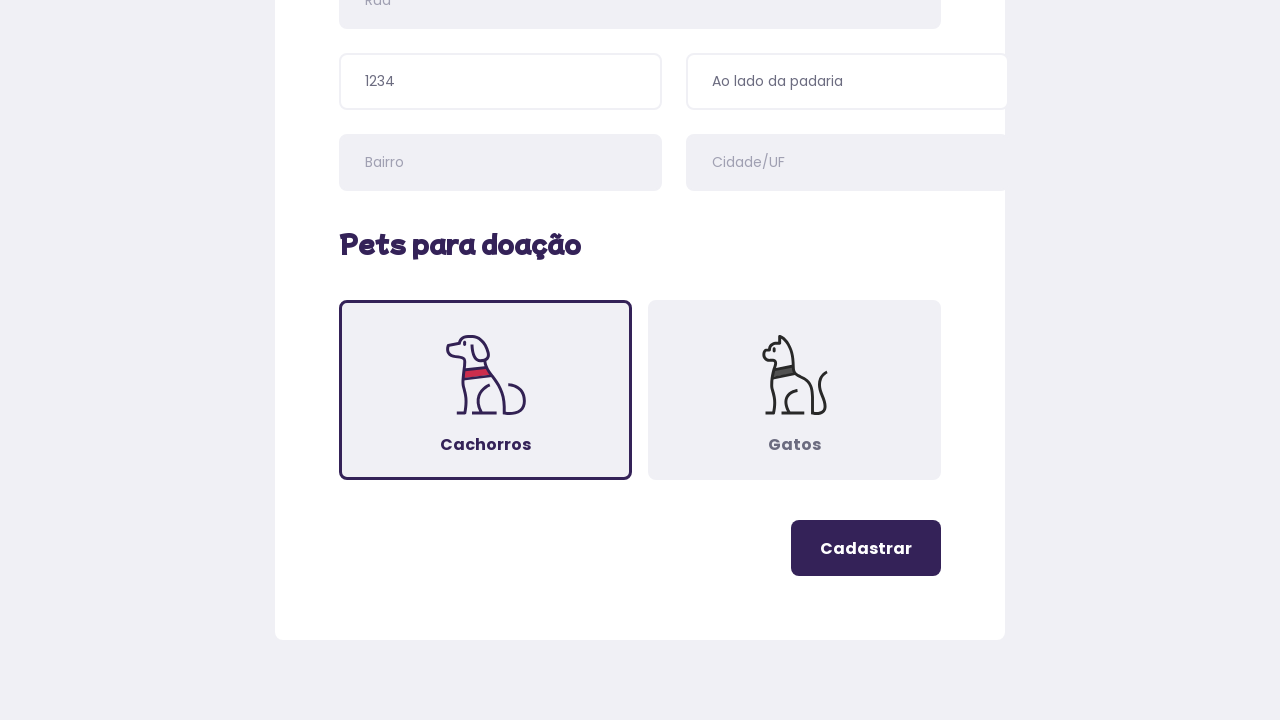

Clicked the registration form submit button at (866, 548) on .button-register
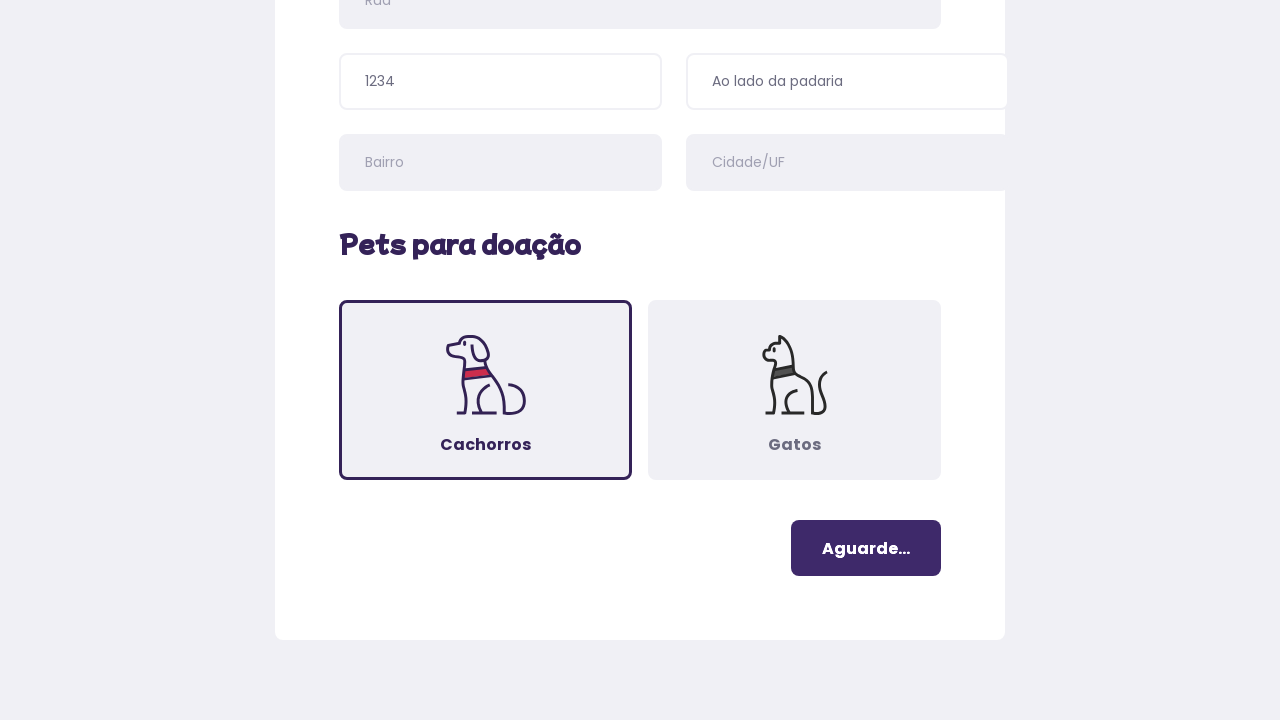

Waited for success message to appear
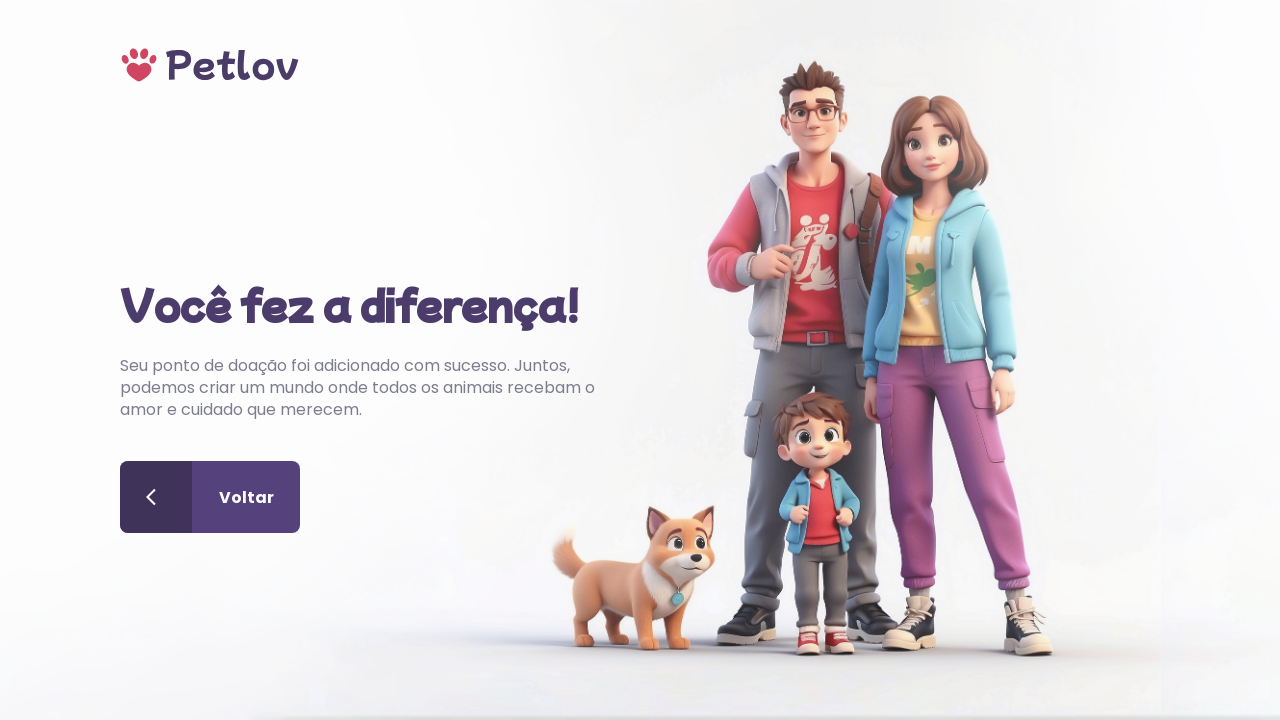

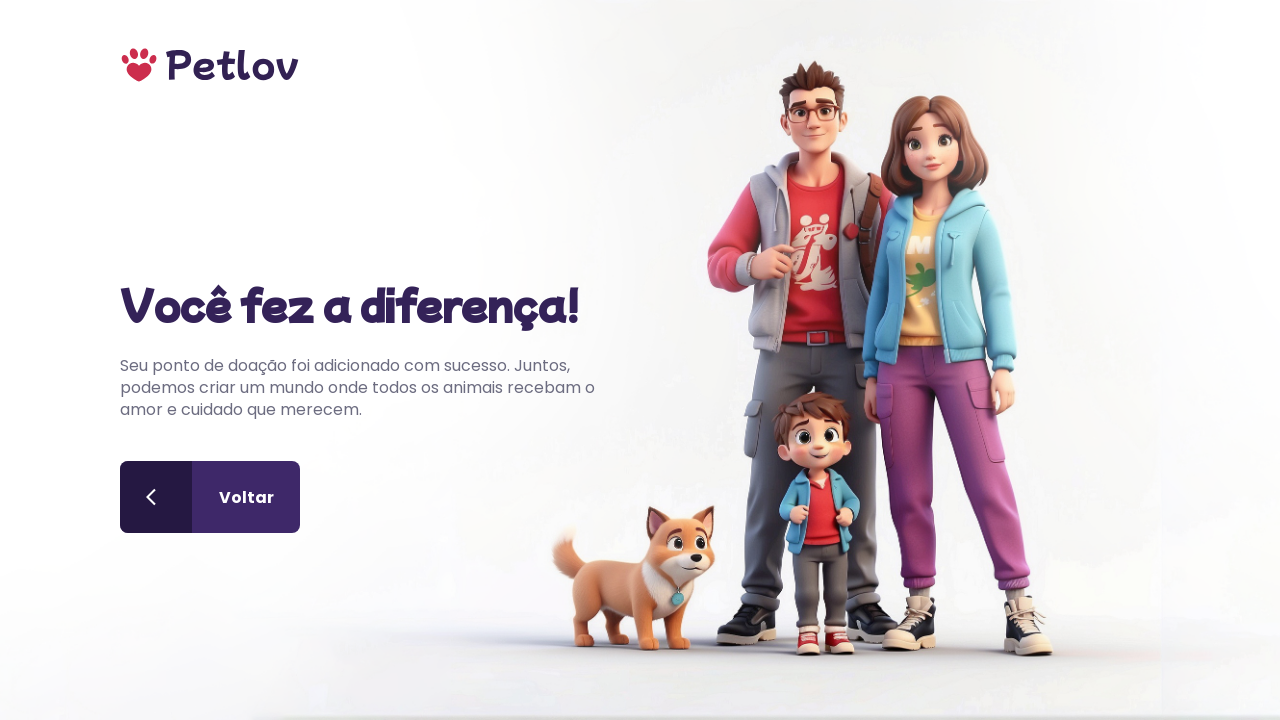